Simple navigation test that opens a website and demonstrates browser close/quit behavior by navigating to app.vwo.com and waiting briefly

Starting URL: https://app.vwo.com

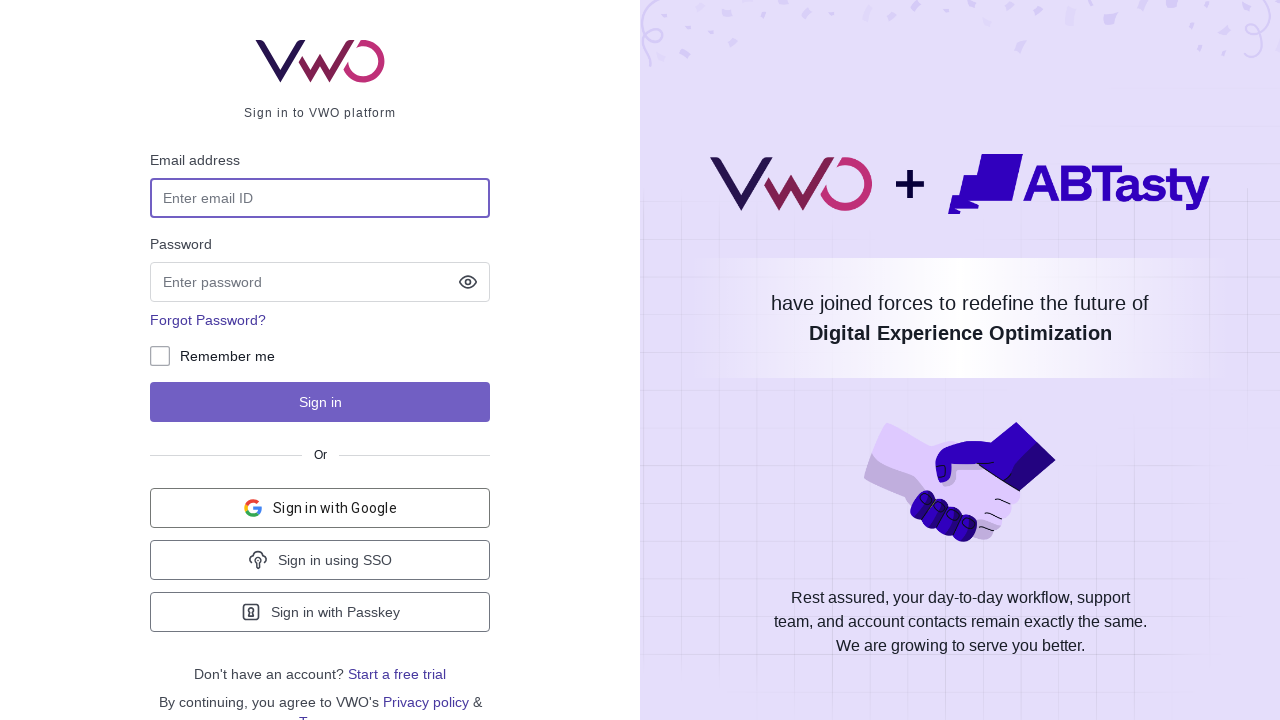

Navigated to https://app.vwo.com
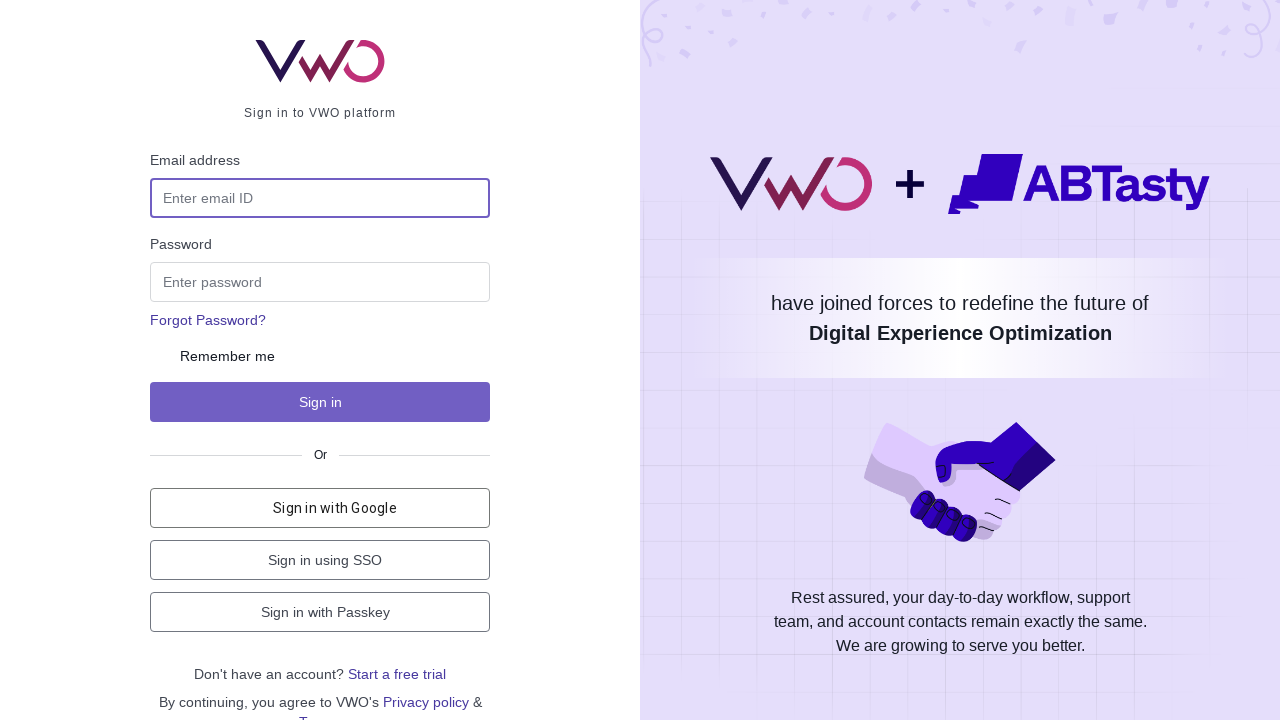

Page DOM content loaded
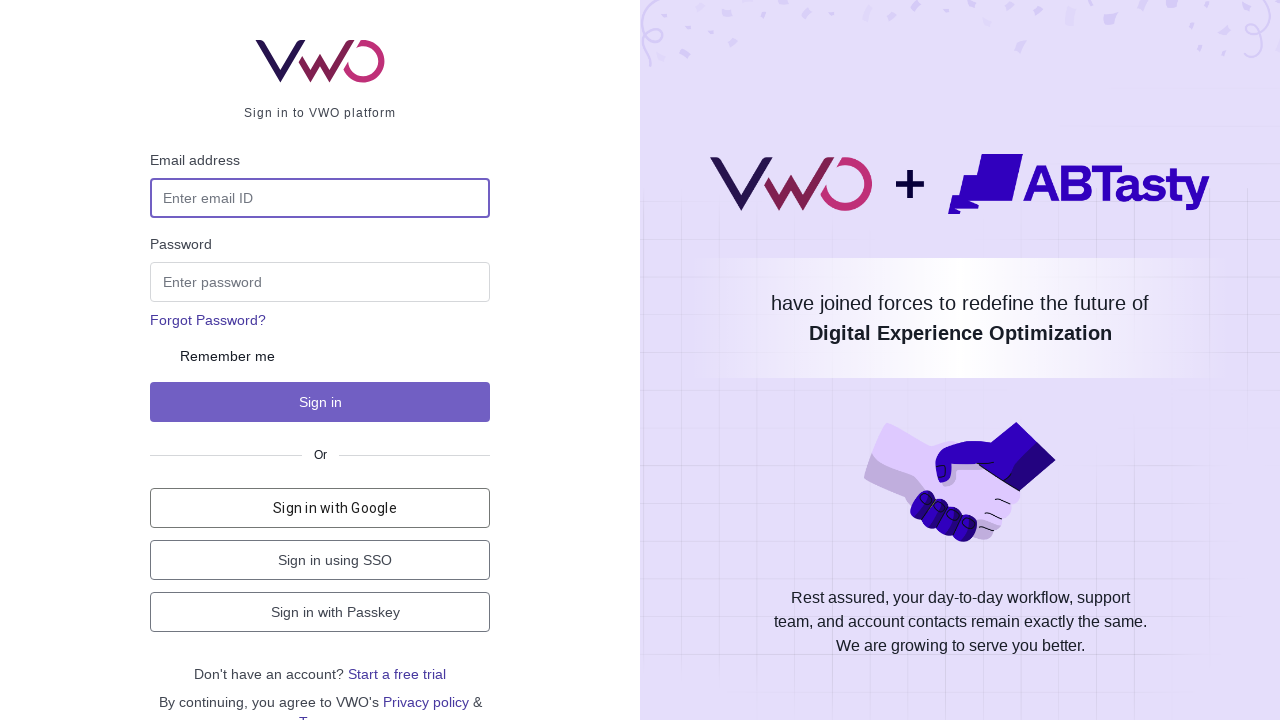

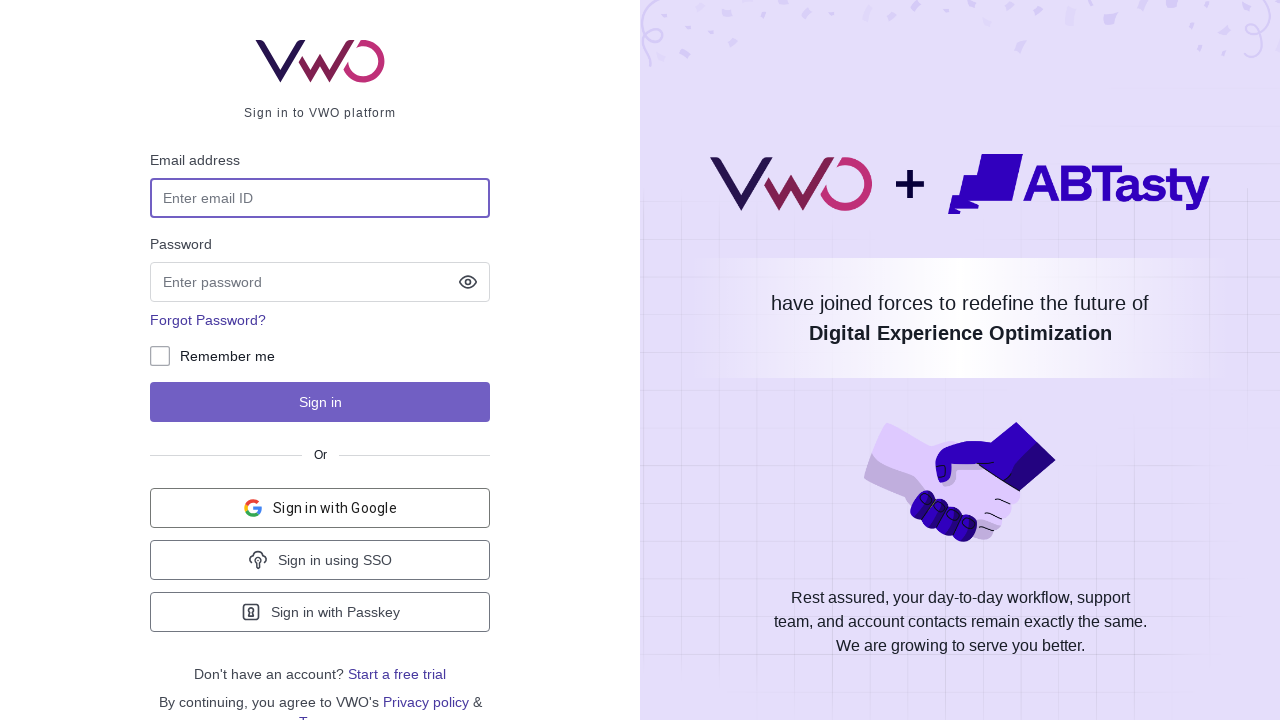